Navigates through multiple websites (Python.org, Selenium.dev, and RealPython) and verifies that page titles are loaded correctly

Starting URL: https://www.python.org

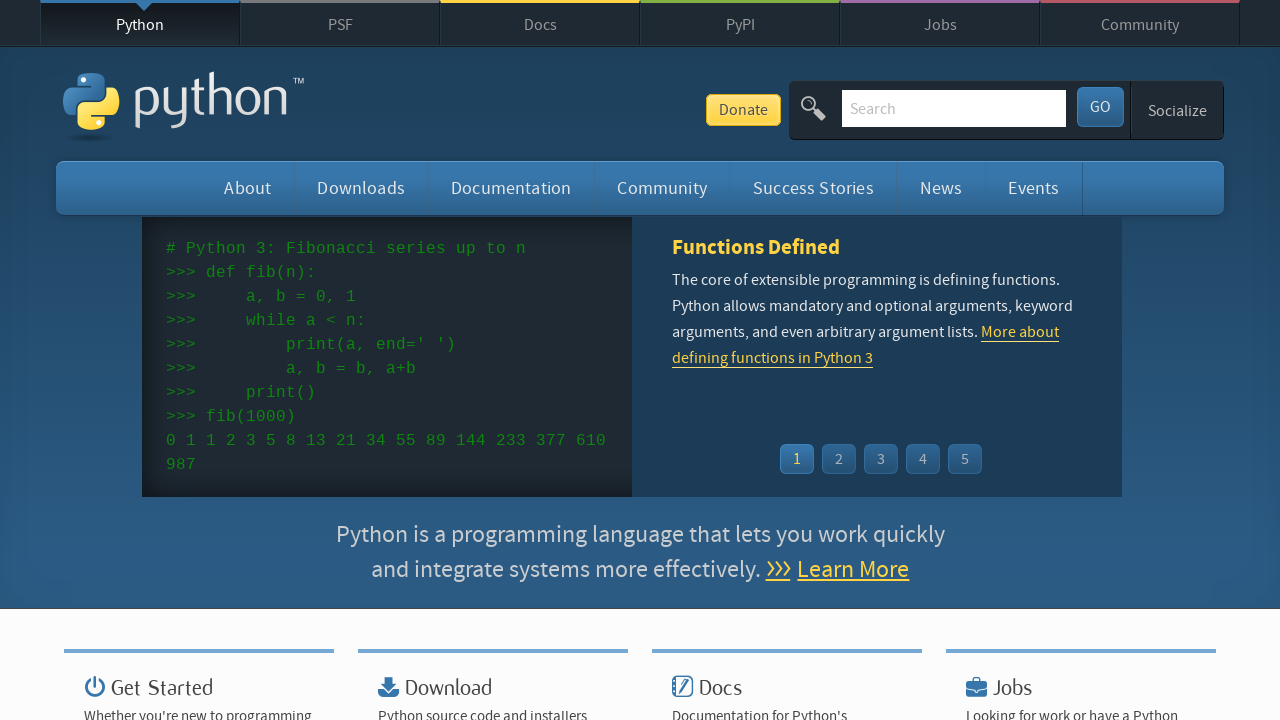

Waited for Python.org page to load (domcontentloaded)
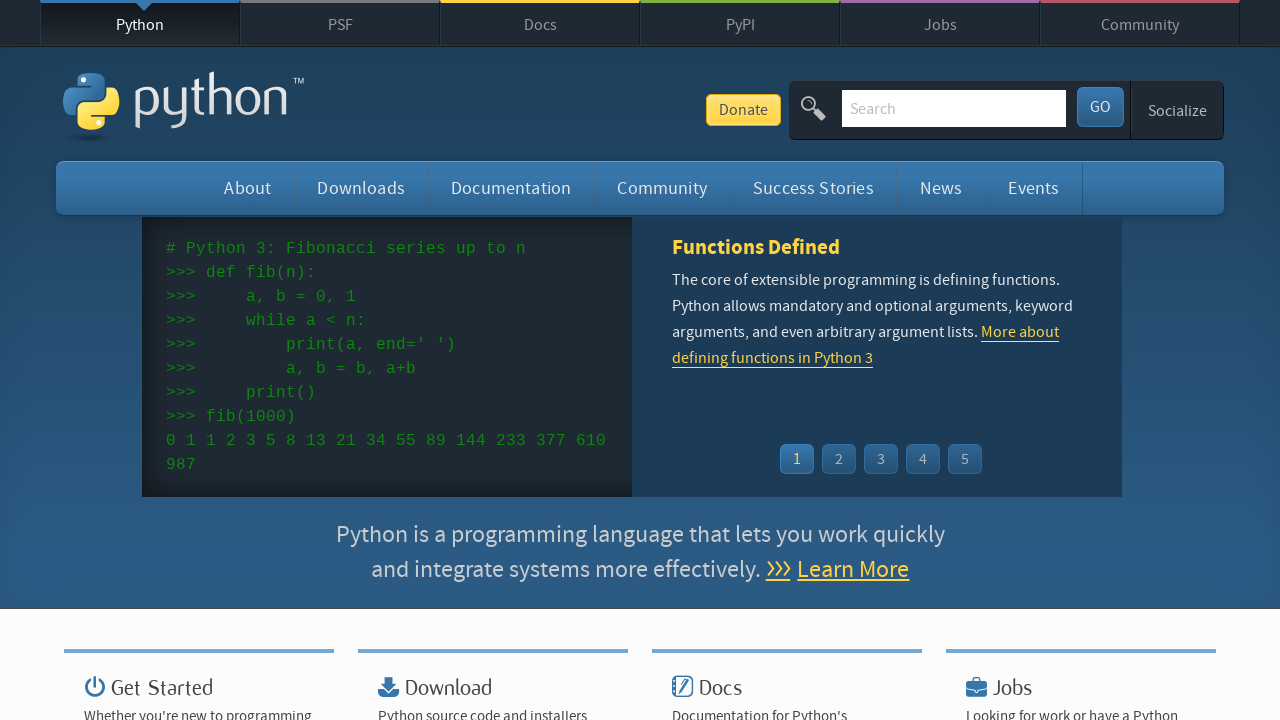

Verified Python.org page title matches document.title
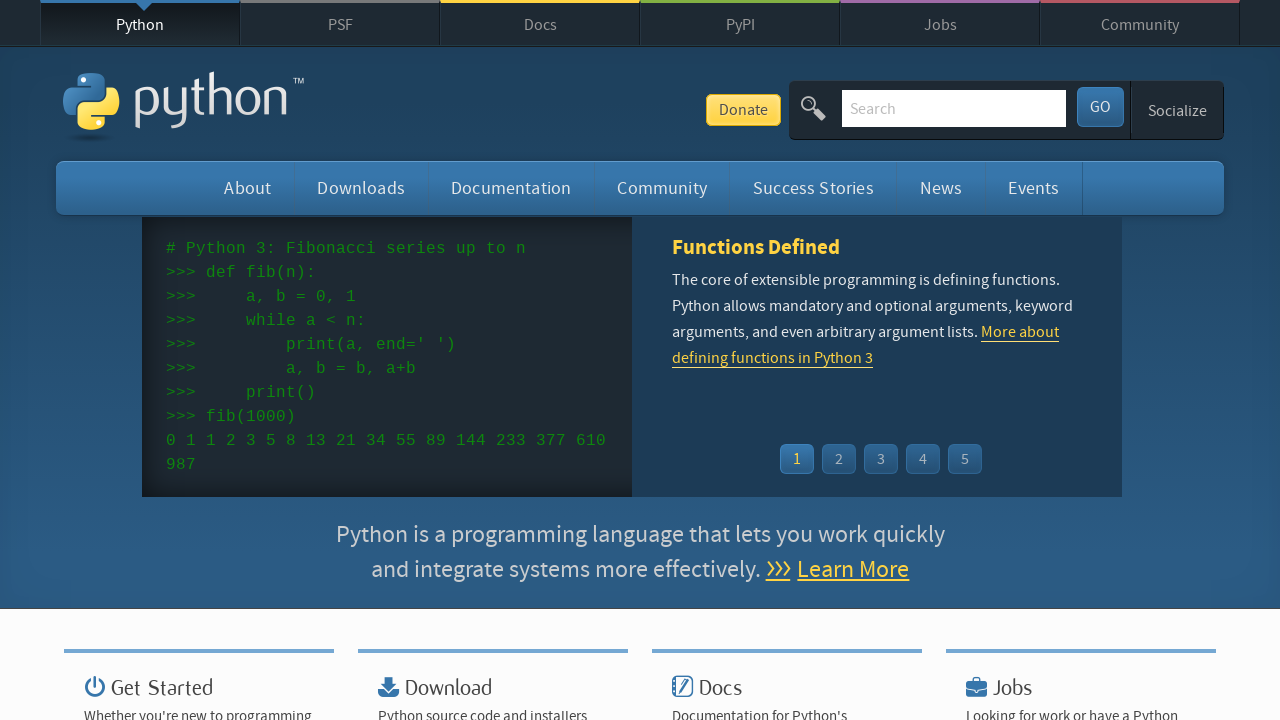

Navigated to https://www.selenium.dev
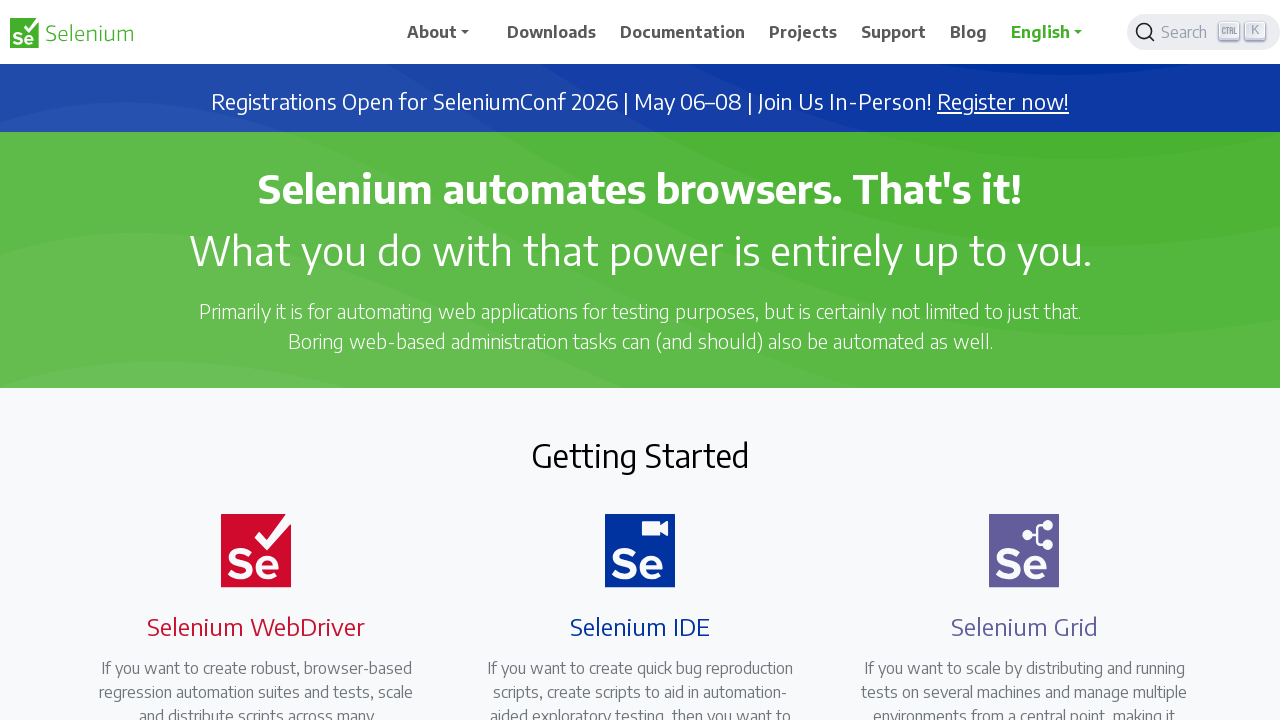

Waited for https://www.selenium.dev page to load (domcontentloaded)
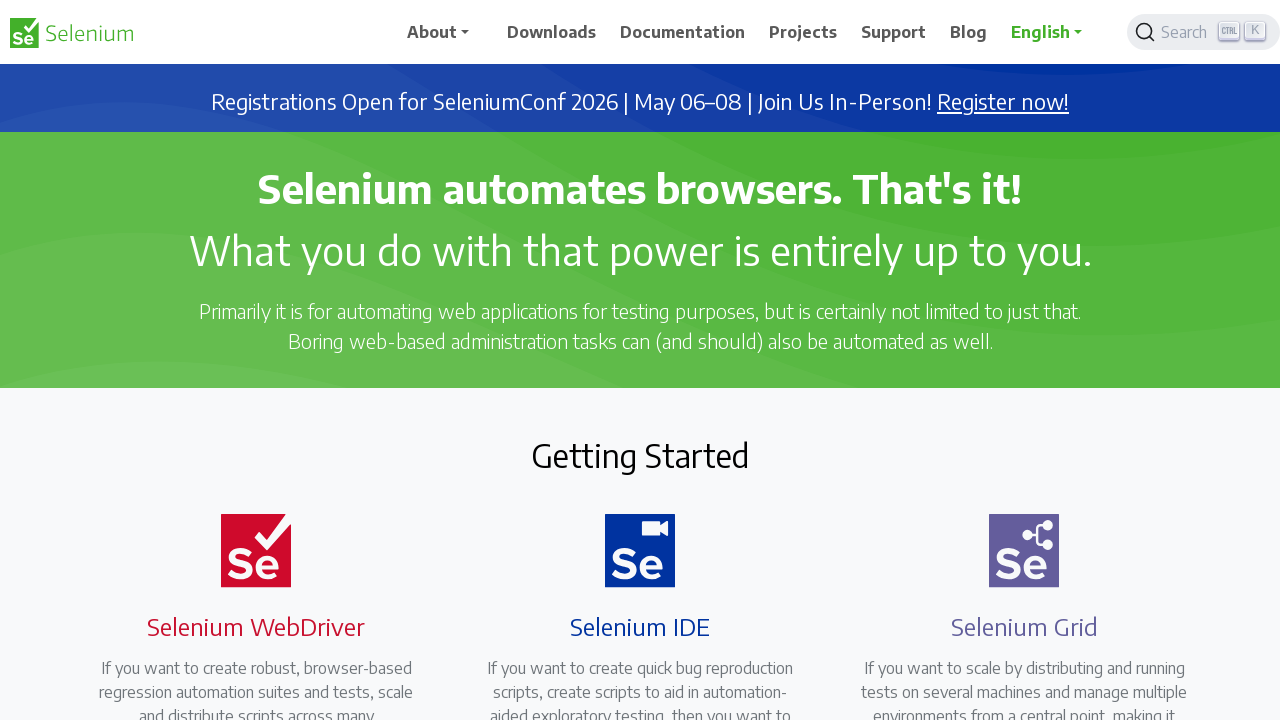

Retrieved page title from https://www.selenium.dev
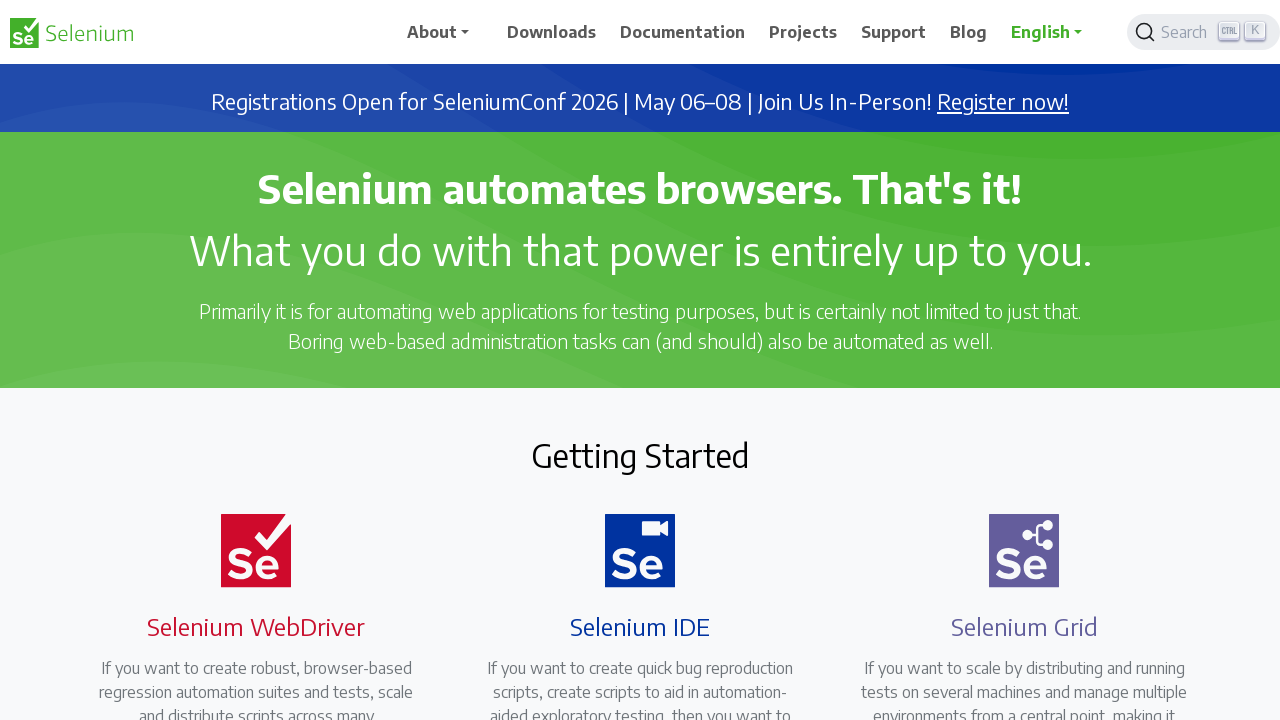

Retrieved document.title from https://www.selenium.dev
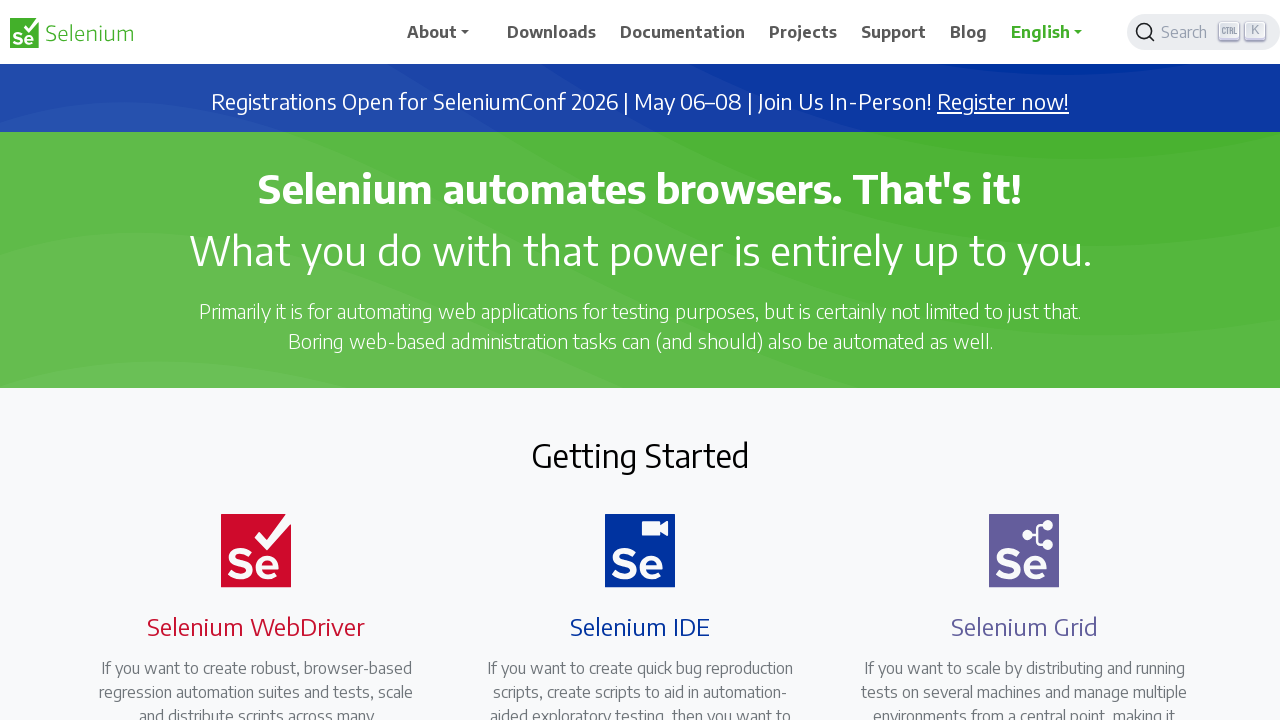

Verified page title matches for https://www.selenium.dev
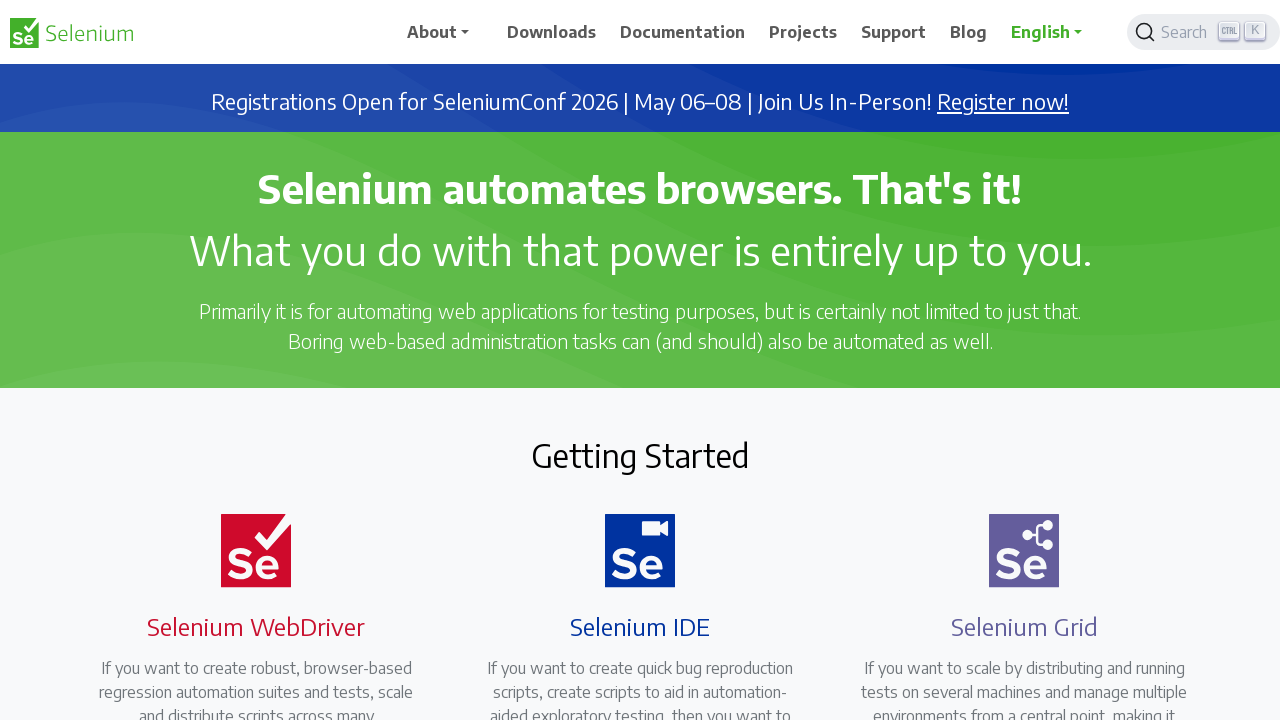

Navigated to https://realpython.com
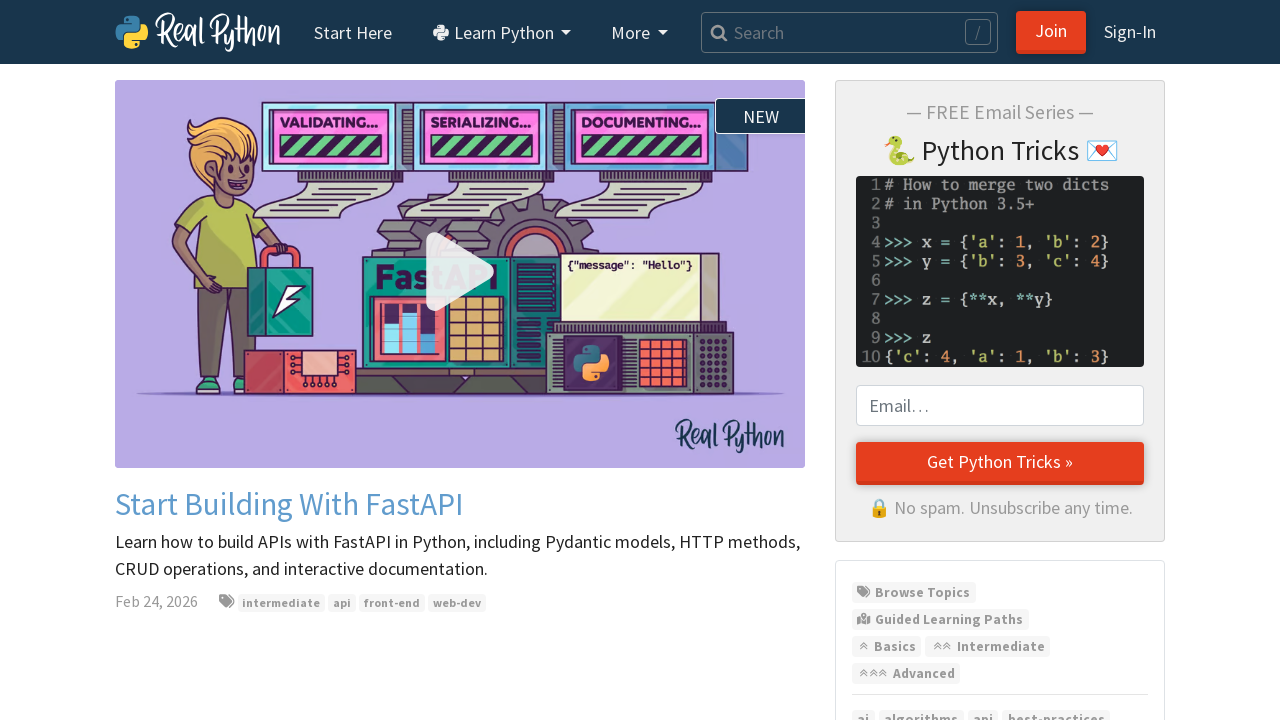

Waited for https://realpython.com page to load (domcontentloaded)
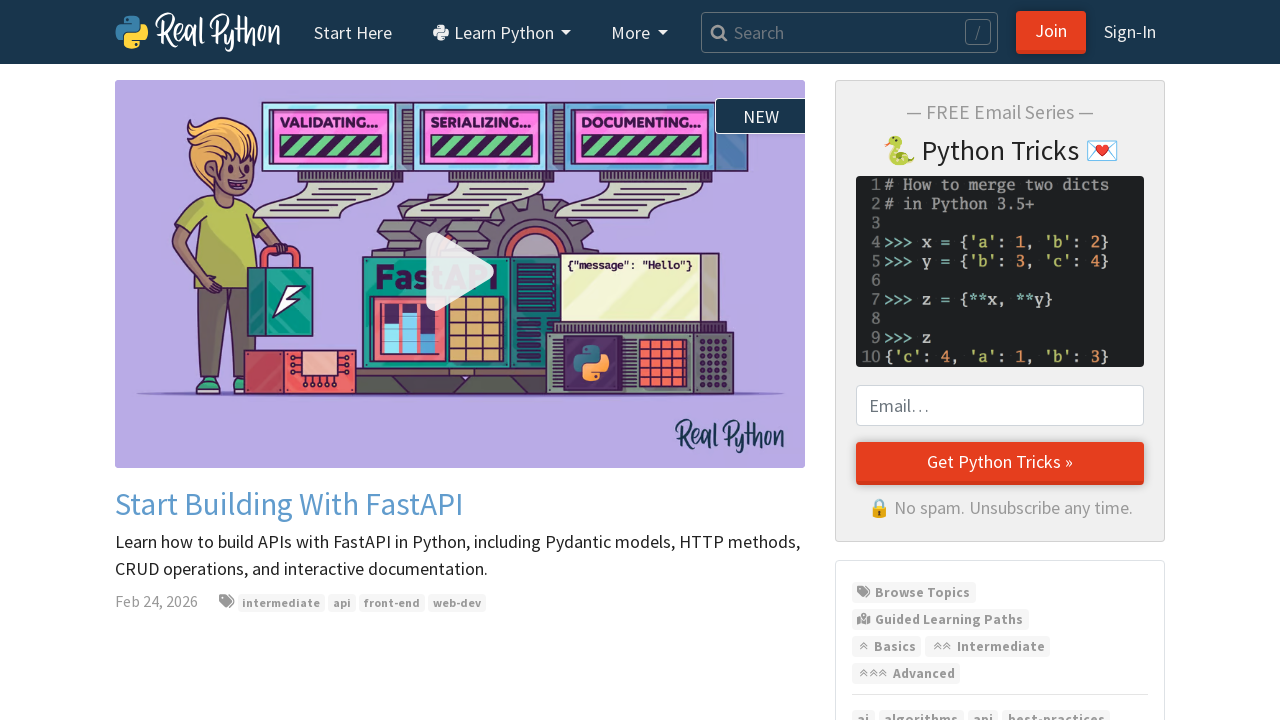

Retrieved page title from https://realpython.com
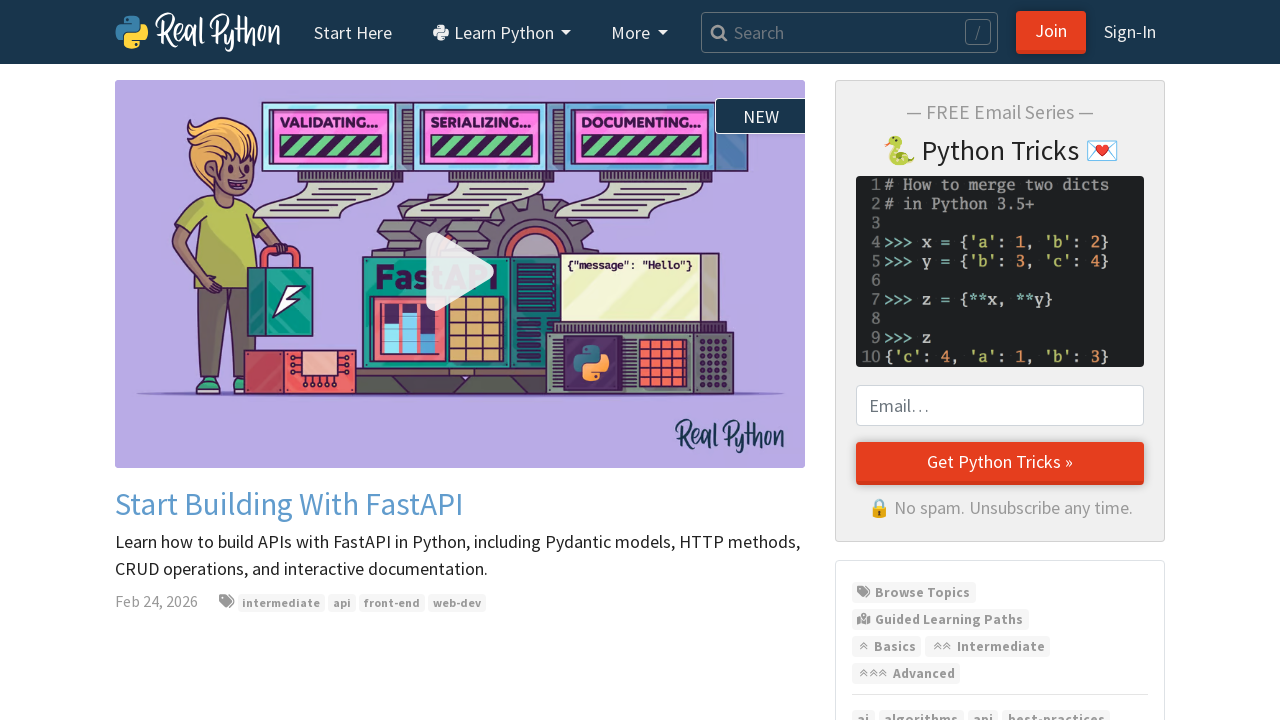

Retrieved document.title from https://realpython.com
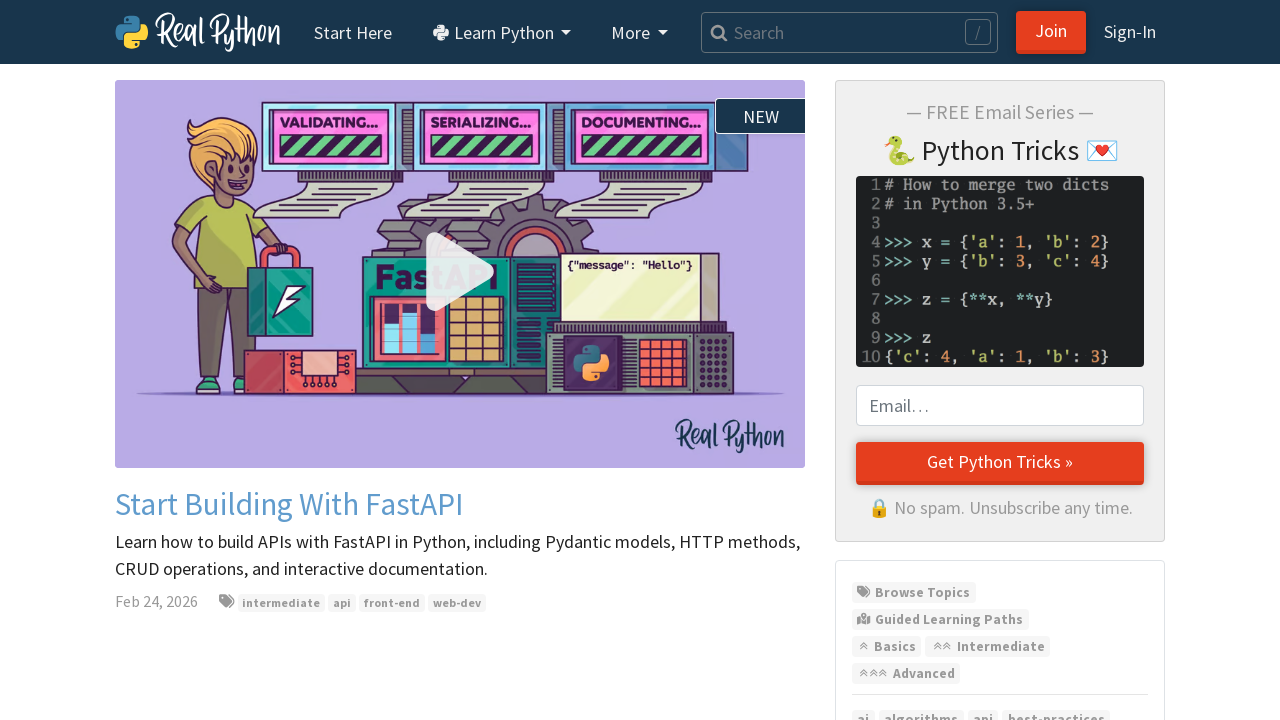

Verified page title matches for https://realpython.com
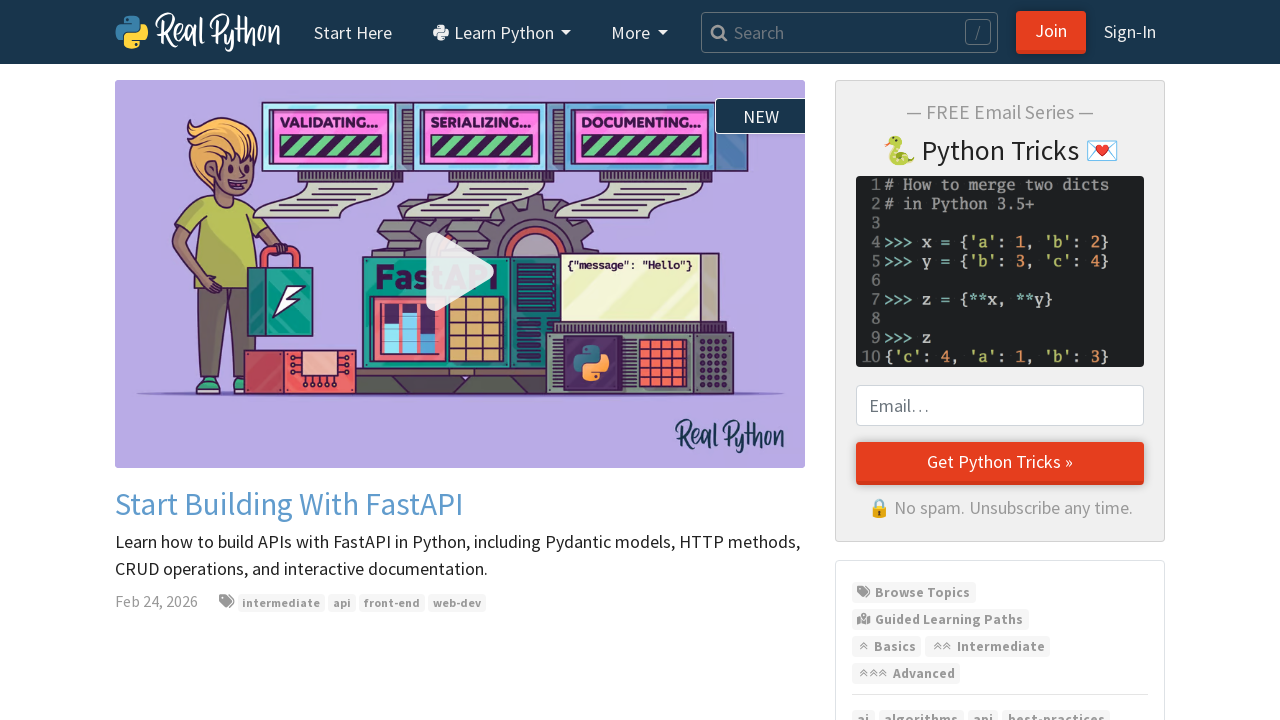

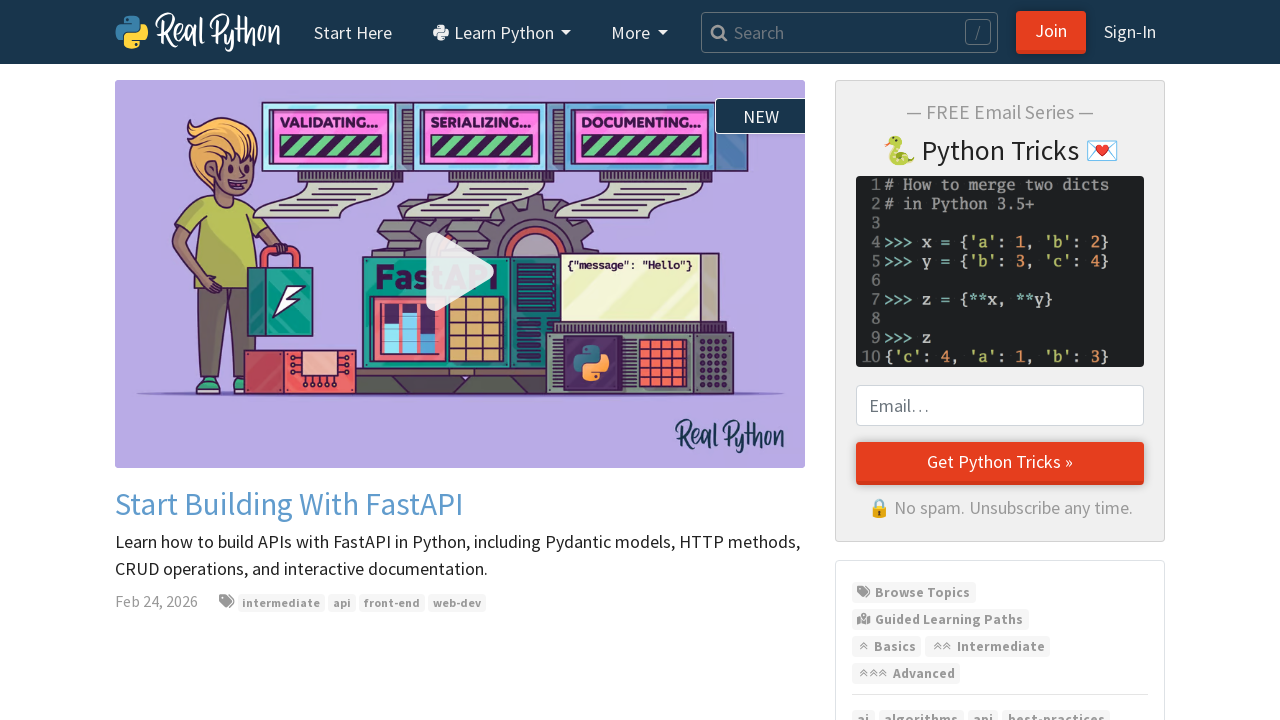